Tests scrolling to a specific element using scrollIntoView and verifies the copyright text is visible

Starting URL: https://bonigarcia.dev/selenium-webdriver-java/long-page.html

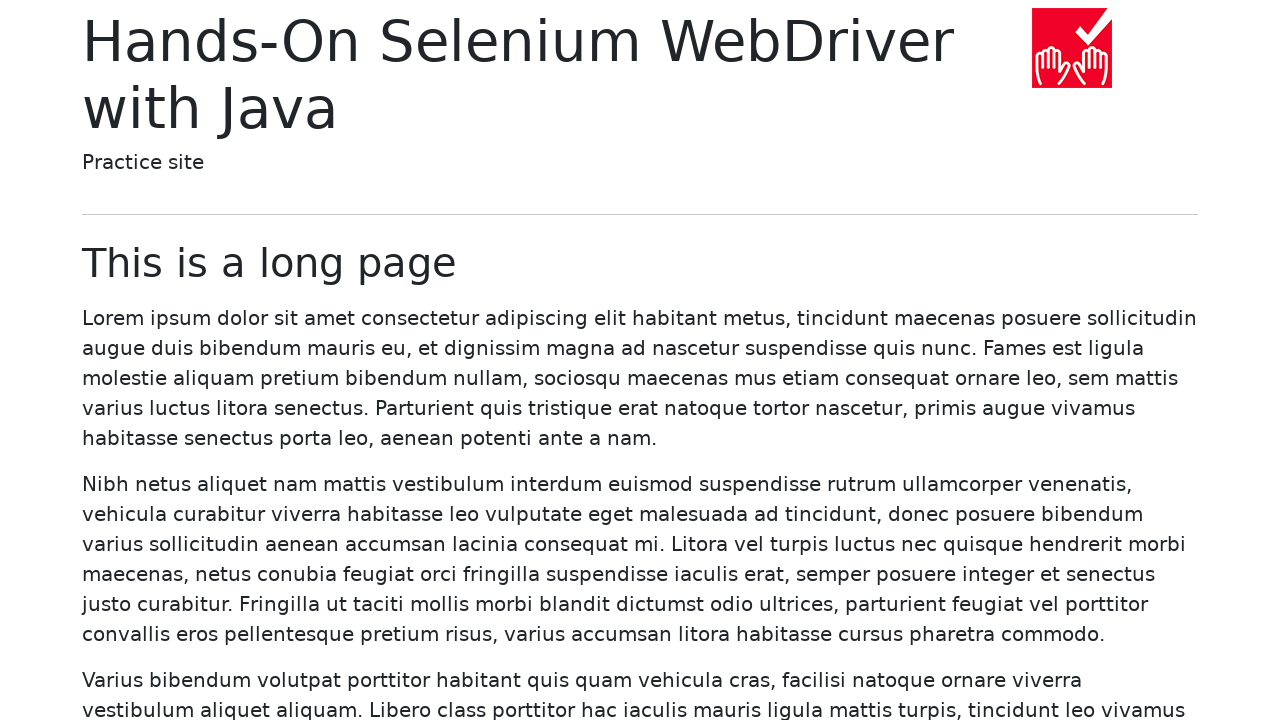

Located the last paragraph element on the page
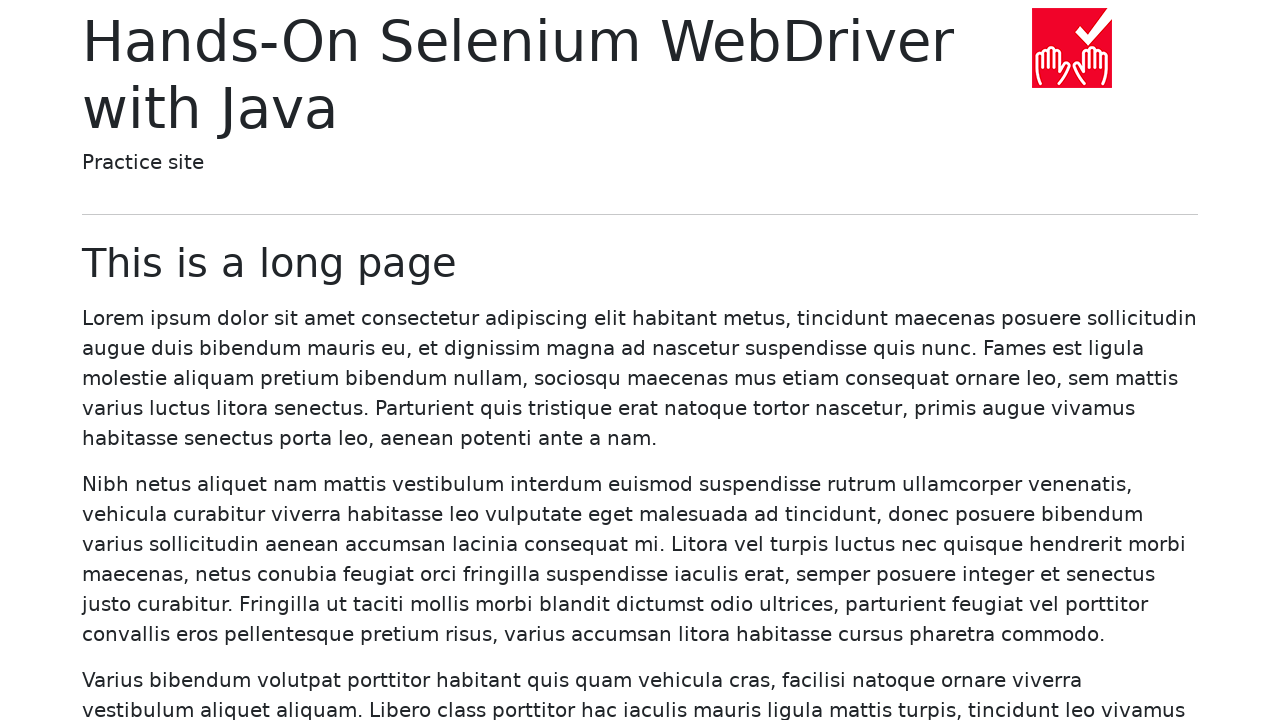

Scrolled the last paragraph element into view
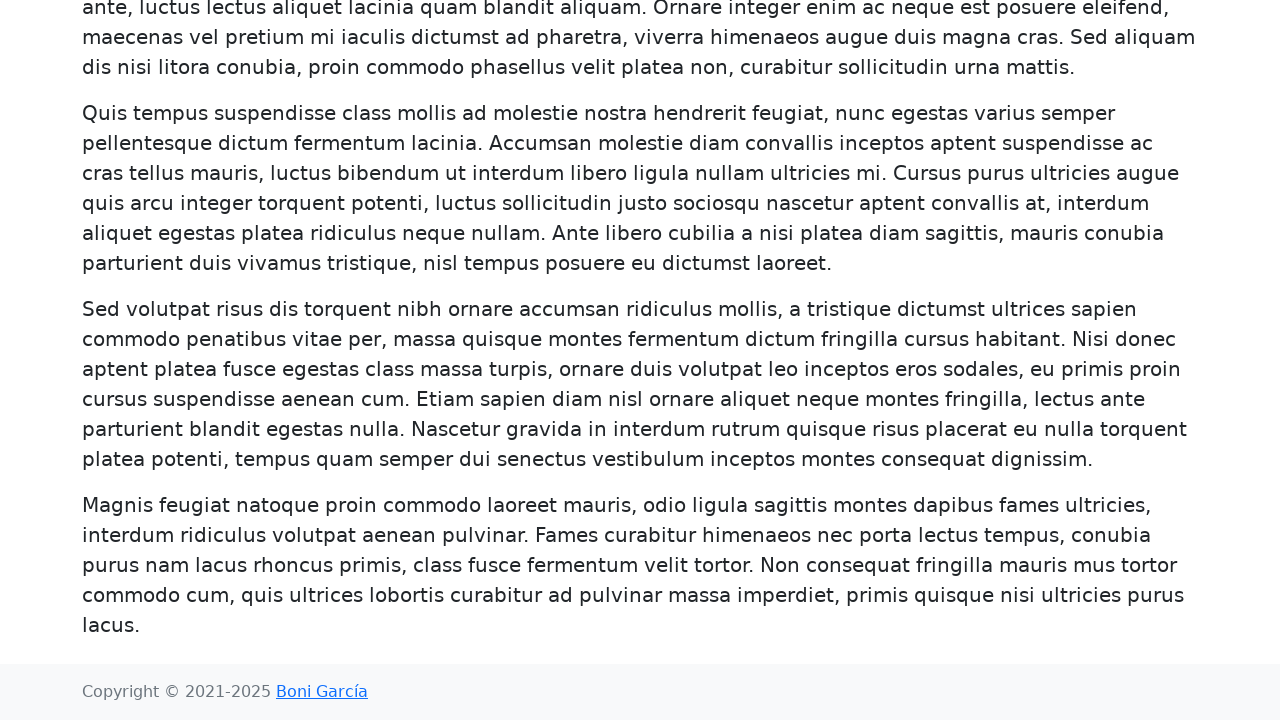

Located the copyright text element with class 'text-muted'
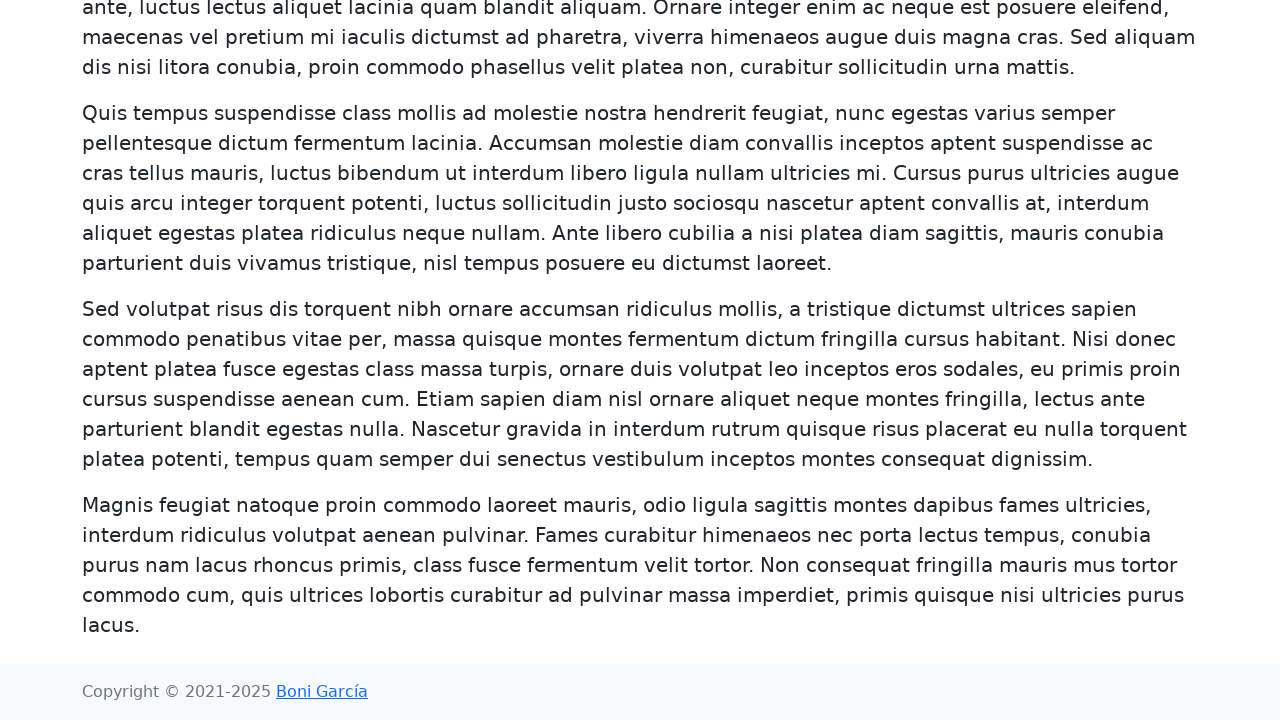

Verified copyright text is now visible after scrolling
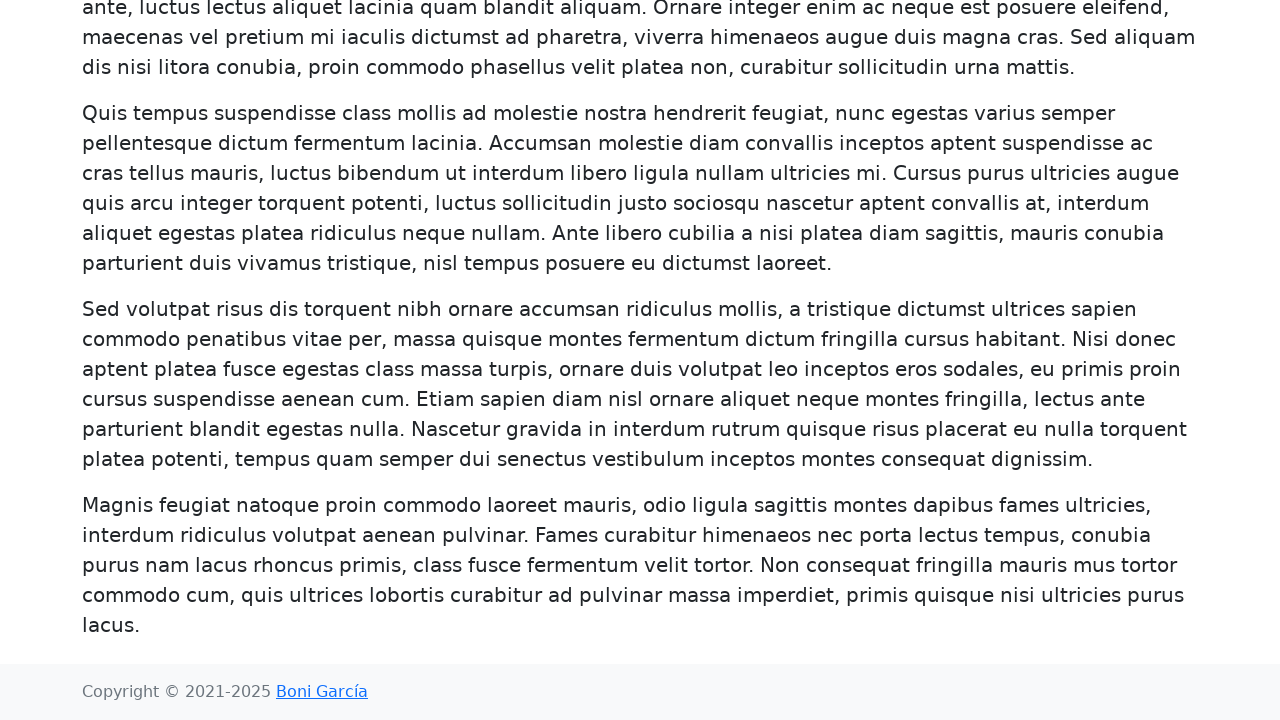

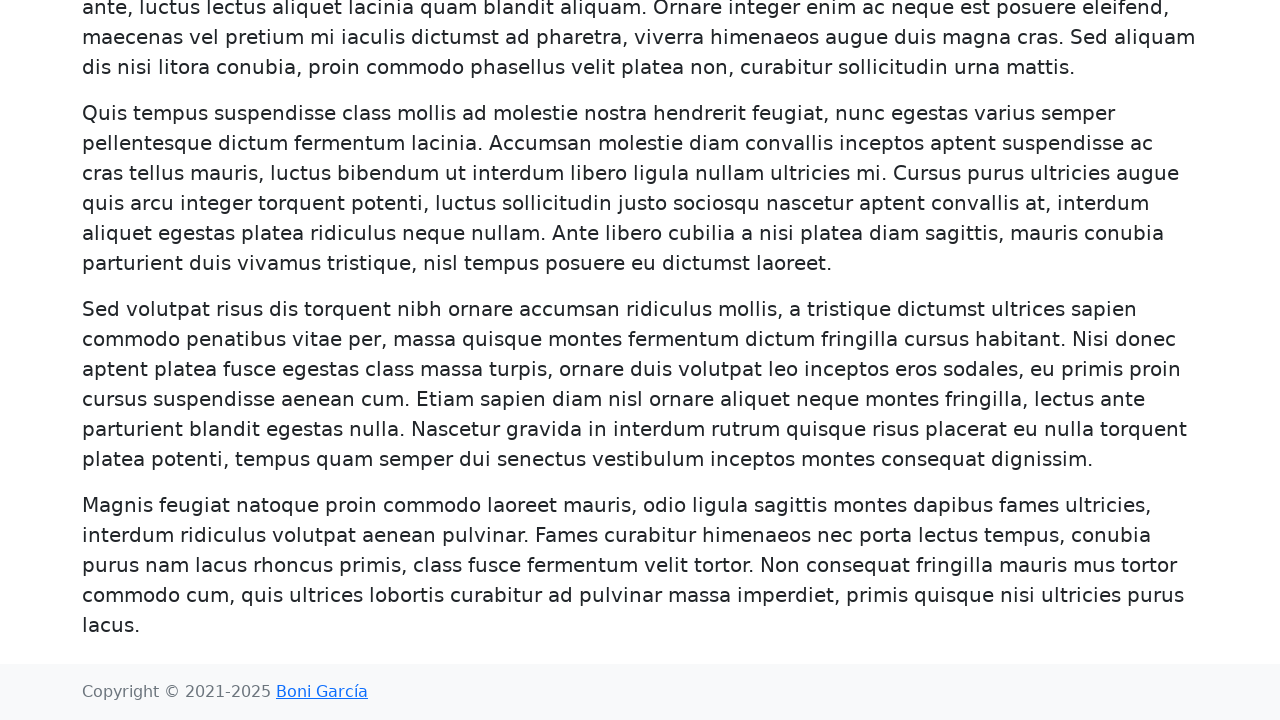